Navigates to Rediff homepage and clicks on the Sign in link to access the login page

Starting URL: https://www.rediff.com/

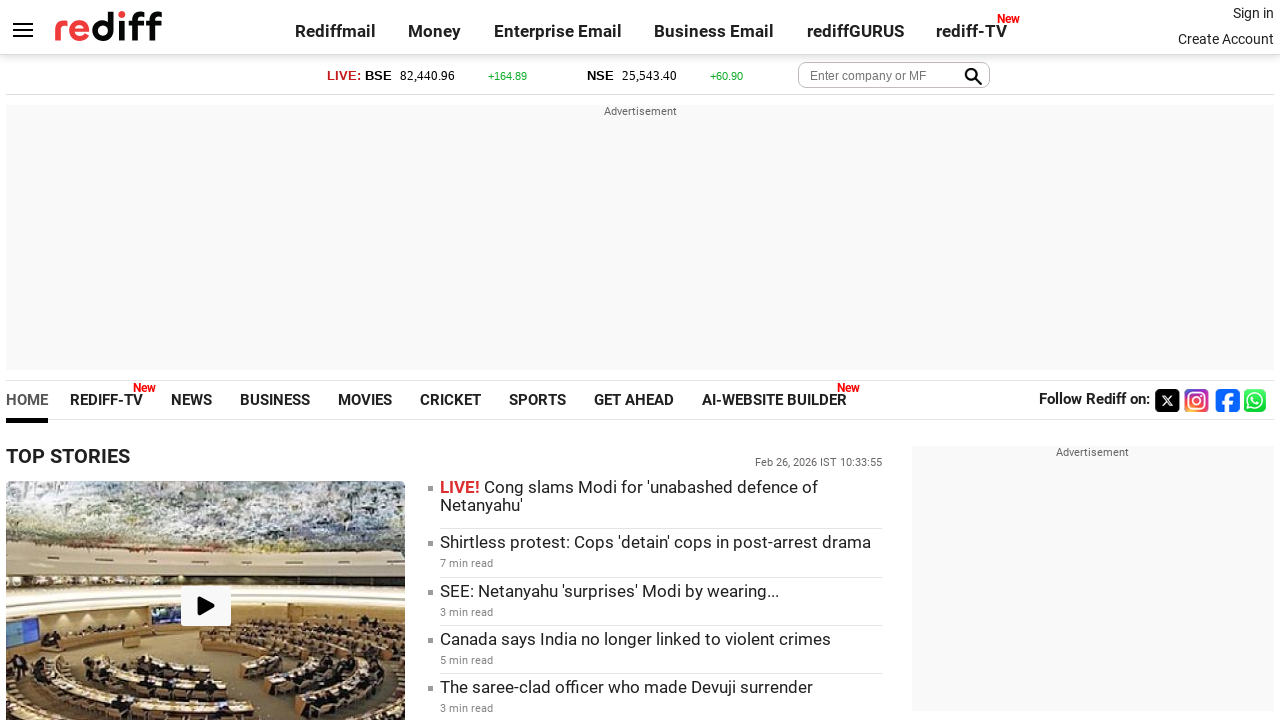

Clicked on Sign in link at (1253, 13) on a:text('Sign in')
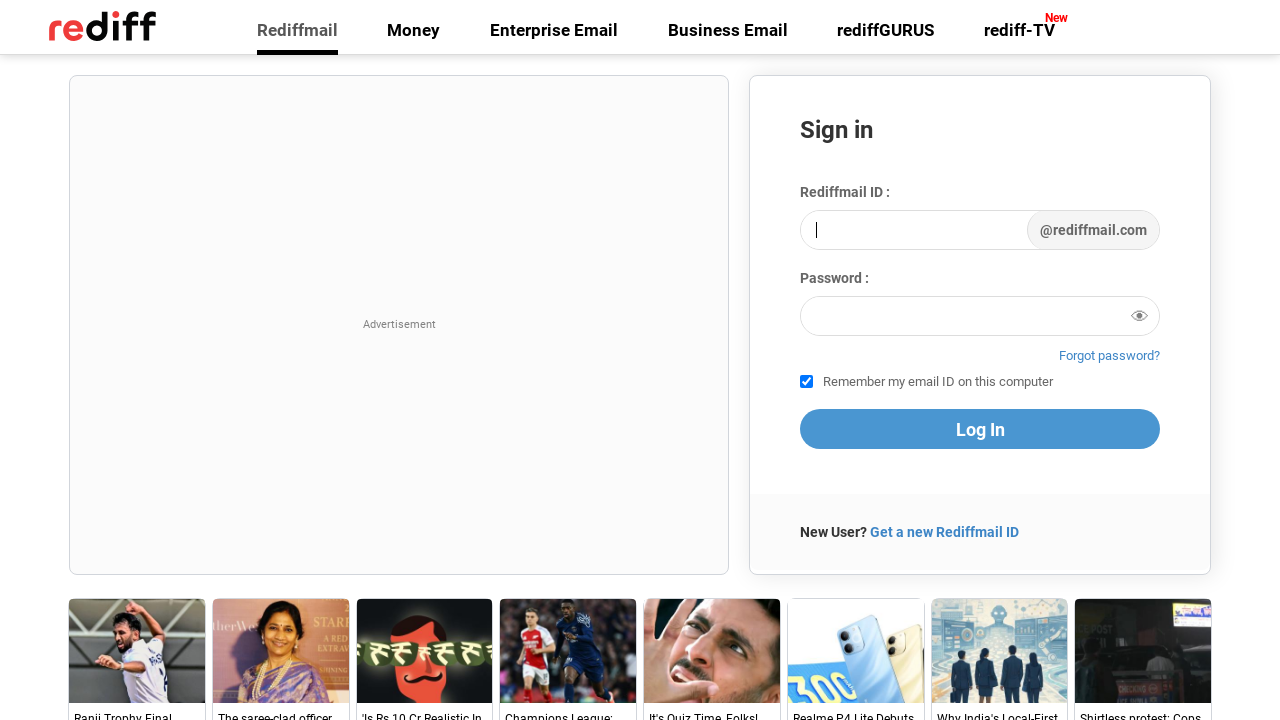

Waited 5 seconds for login page to load
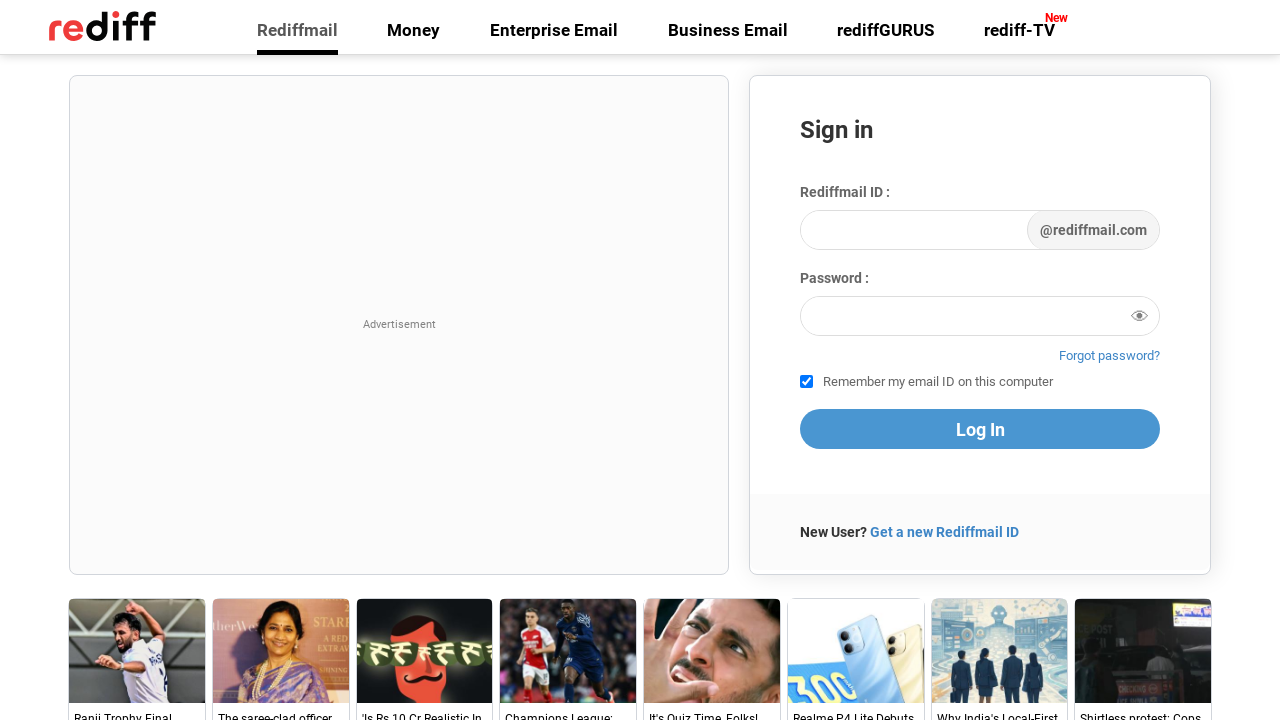

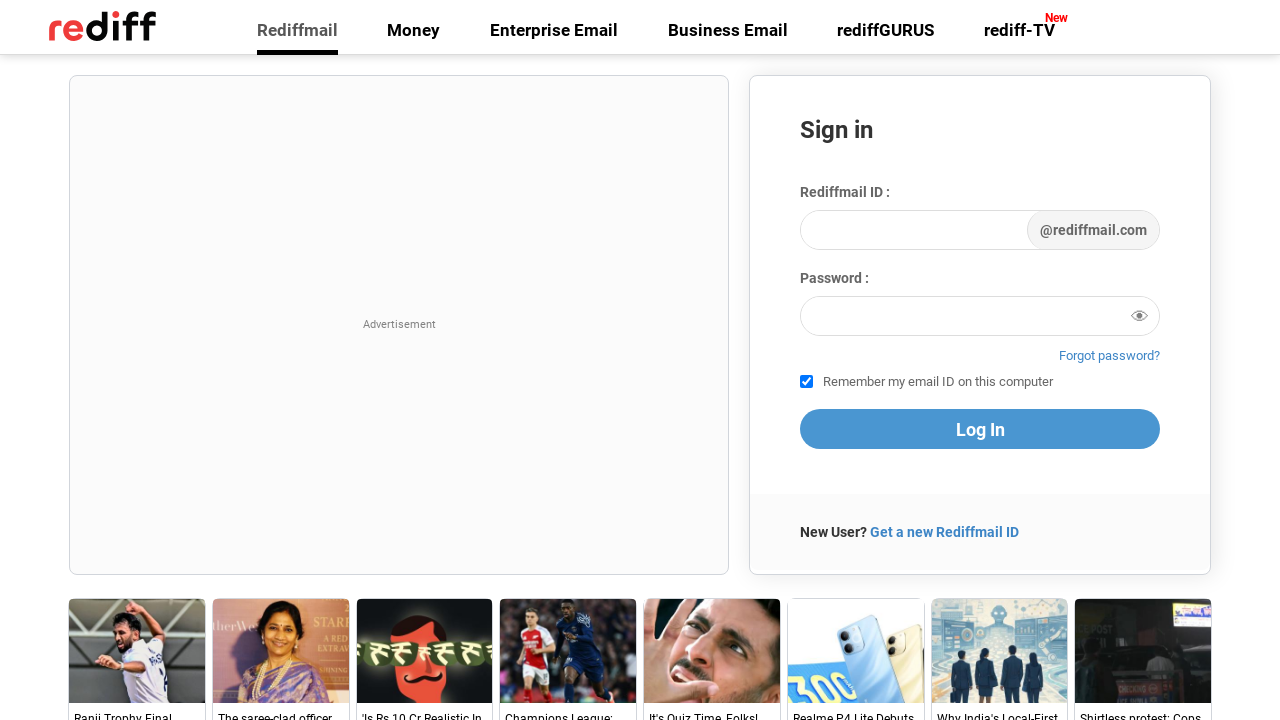